Tests that the complete all checkbox updates state when individual items are completed or cleared

Starting URL: https://demo.playwright.dev/todomvc

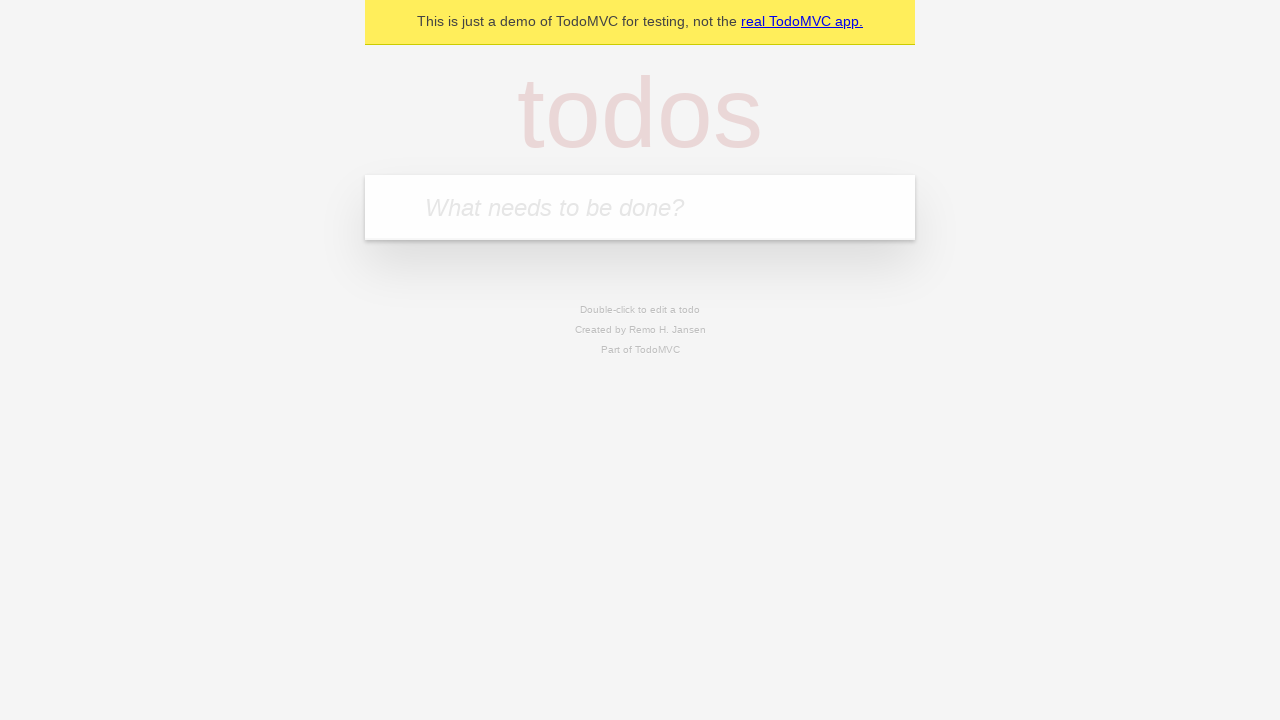

Navigated to TodoMVC demo page
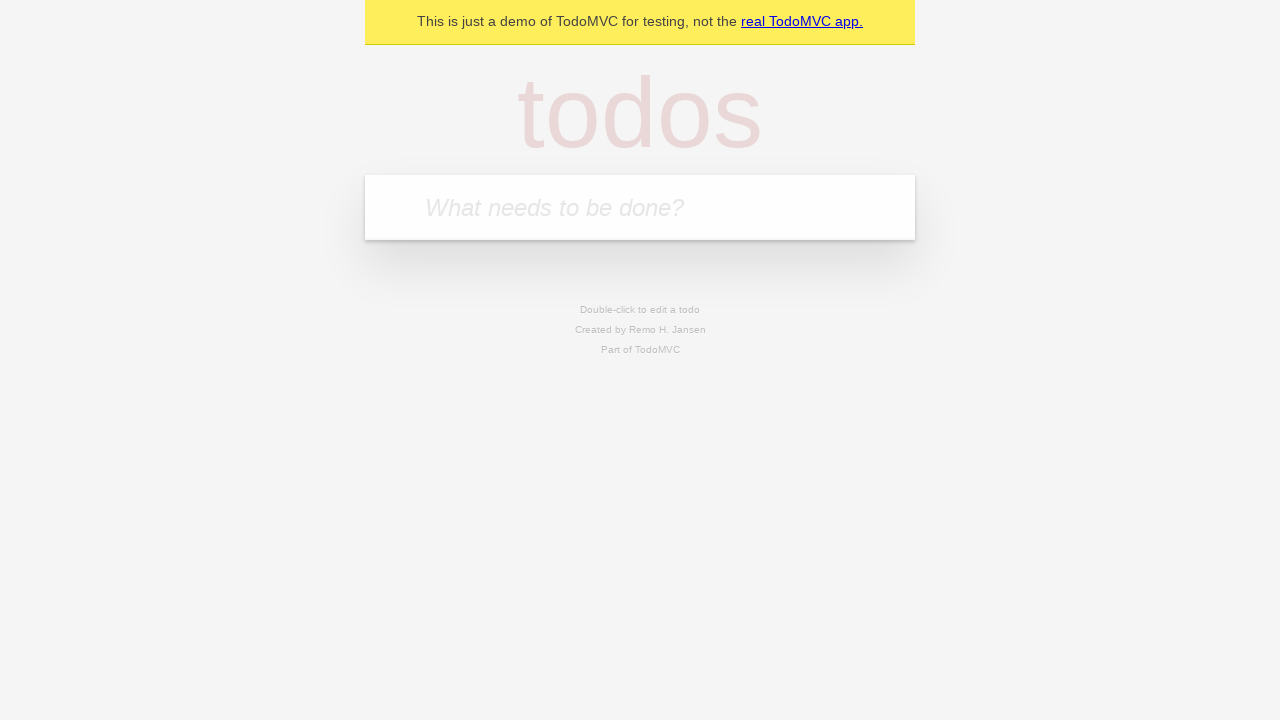

Located the new todo input field
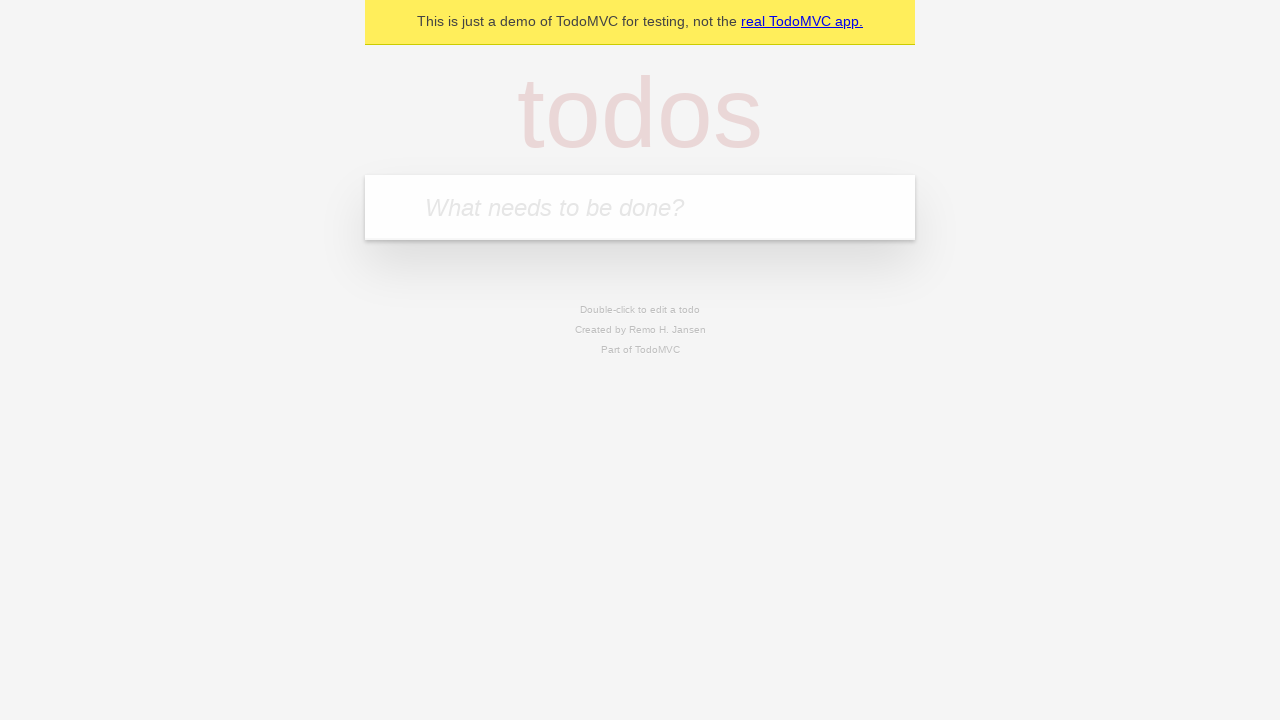

Filled input with 'buy some cheese' on internal:attr=[placeholder="What needs to be done?"i]
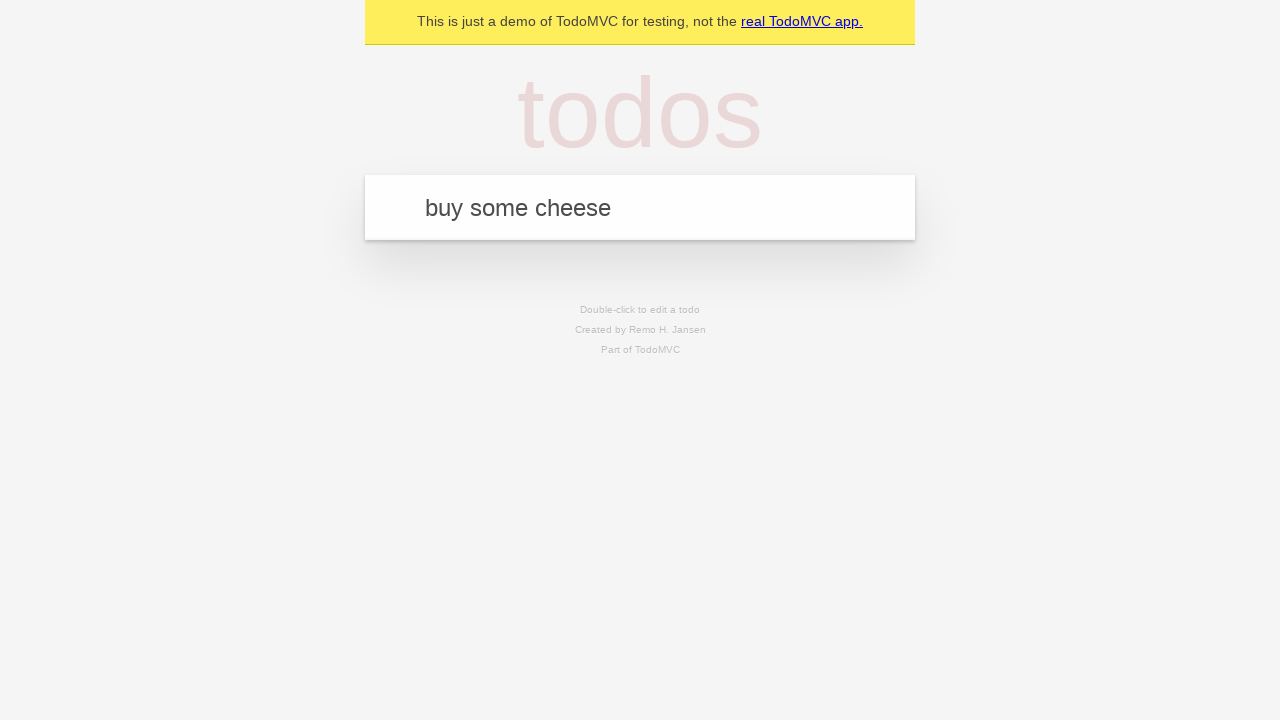

Pressed Enter to create first todo on internal:attr=[placeholder="What needs to be done?"i]
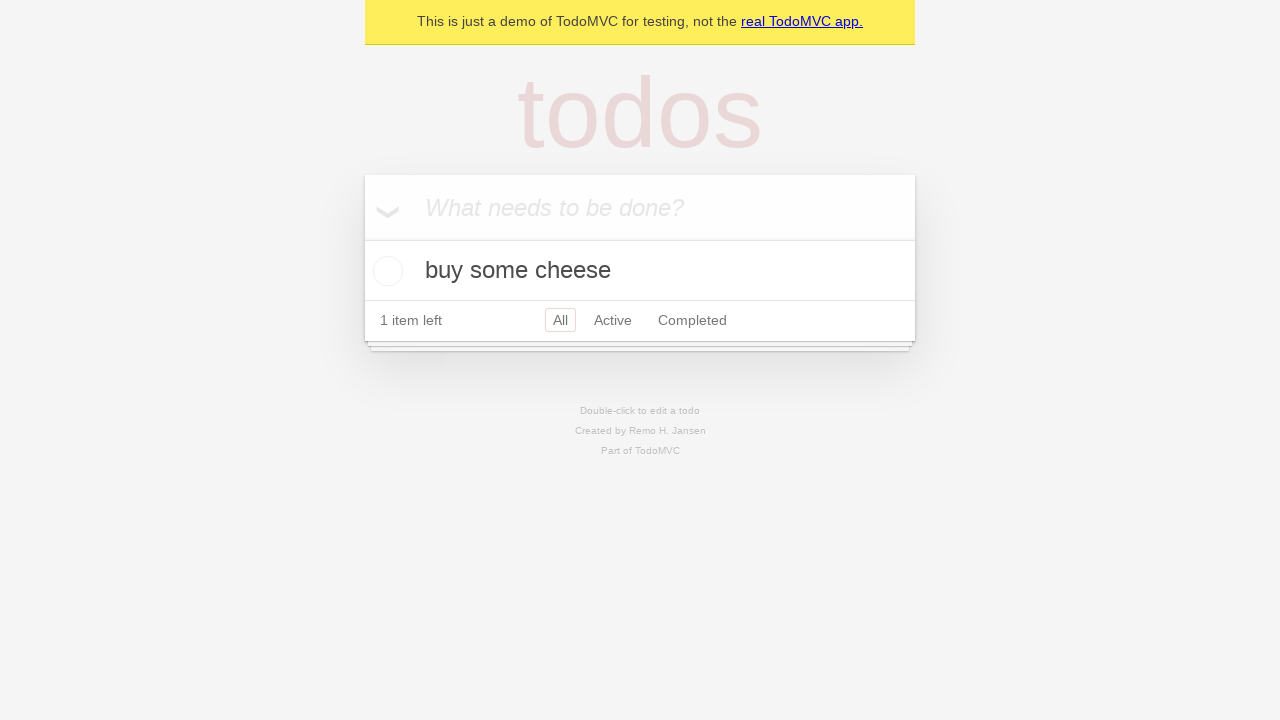

Filled input with 'feed the cat' on internal:attr=[placeholder="What needs to be done?"i]
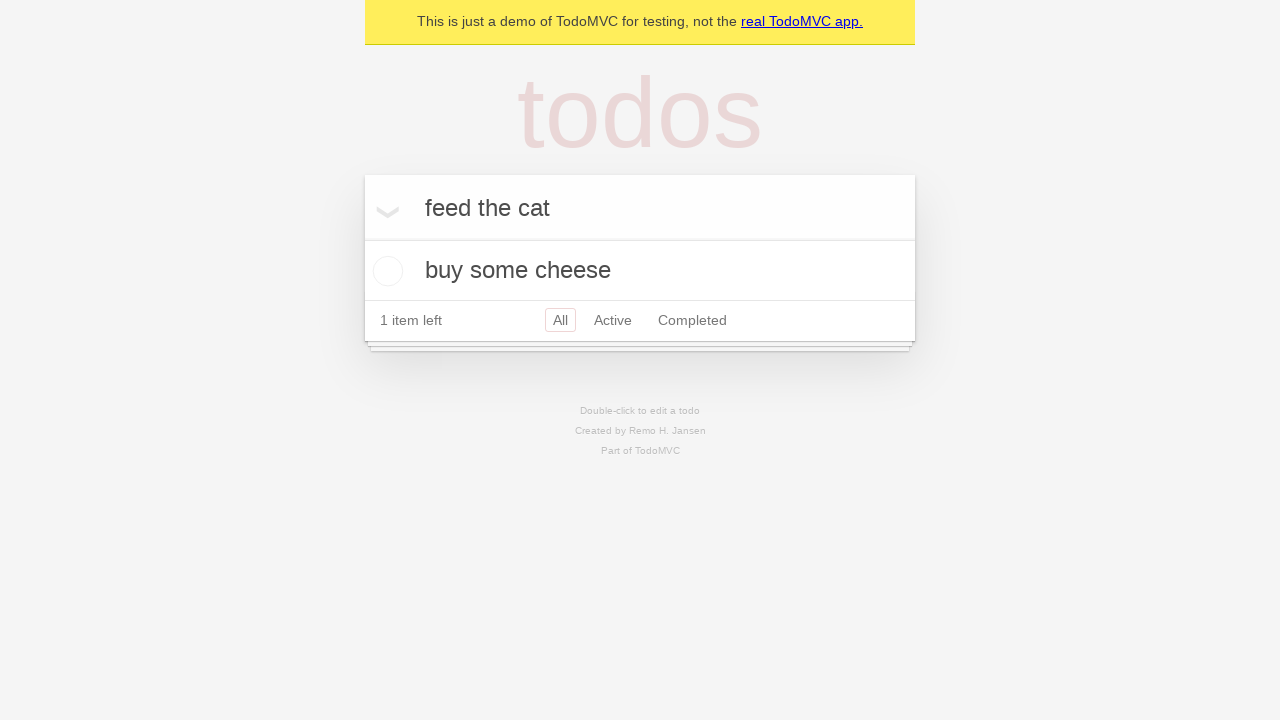

Pressed Enter to create second todo on internal:attr=[placeholder="What needs to be done?"i]
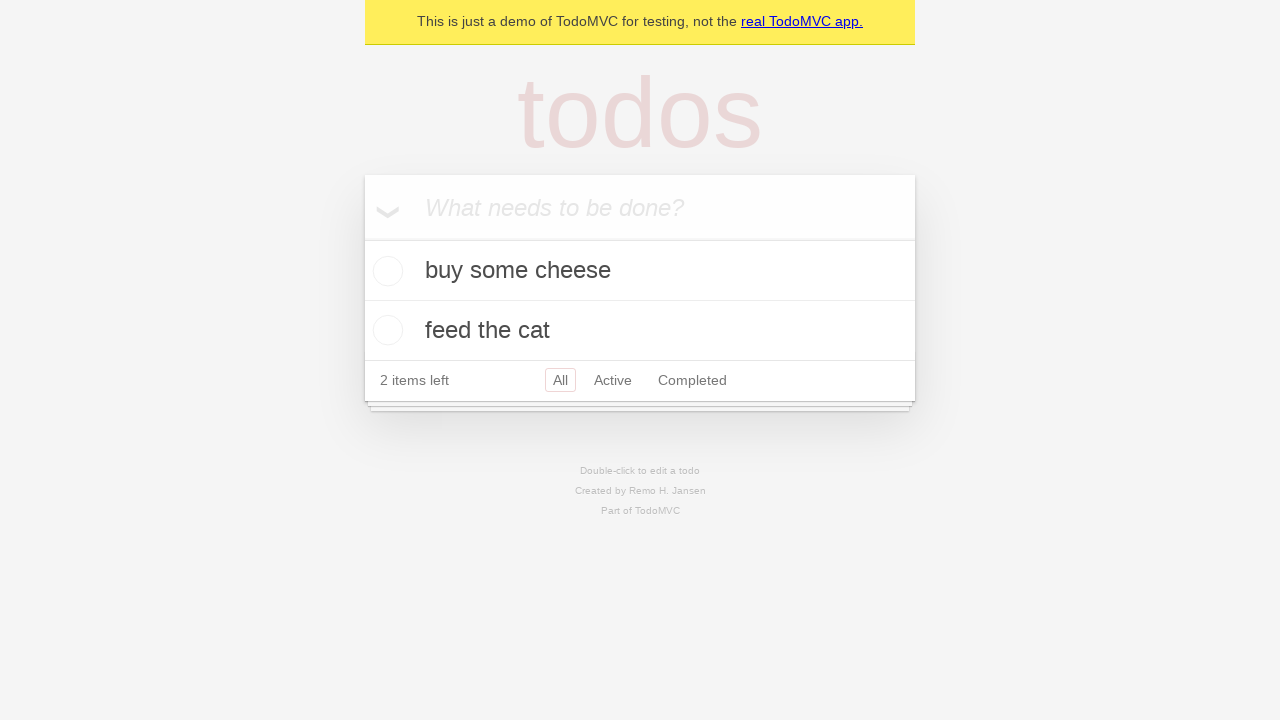

Filled input with 'book a doctors appointment' on internal:attr=[placeholder="What needs to be done?"i]
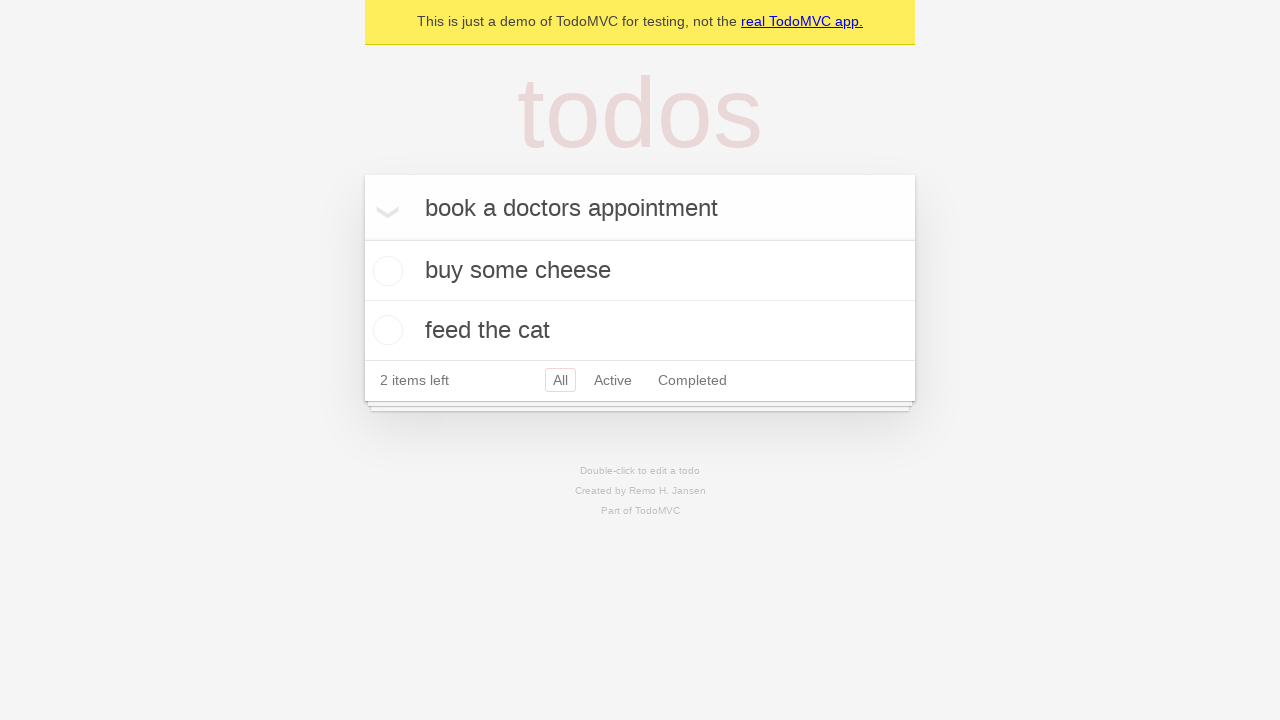

Pressed Enter to create third todo on internal:attr=[placeholder="What needs to be done?"i]
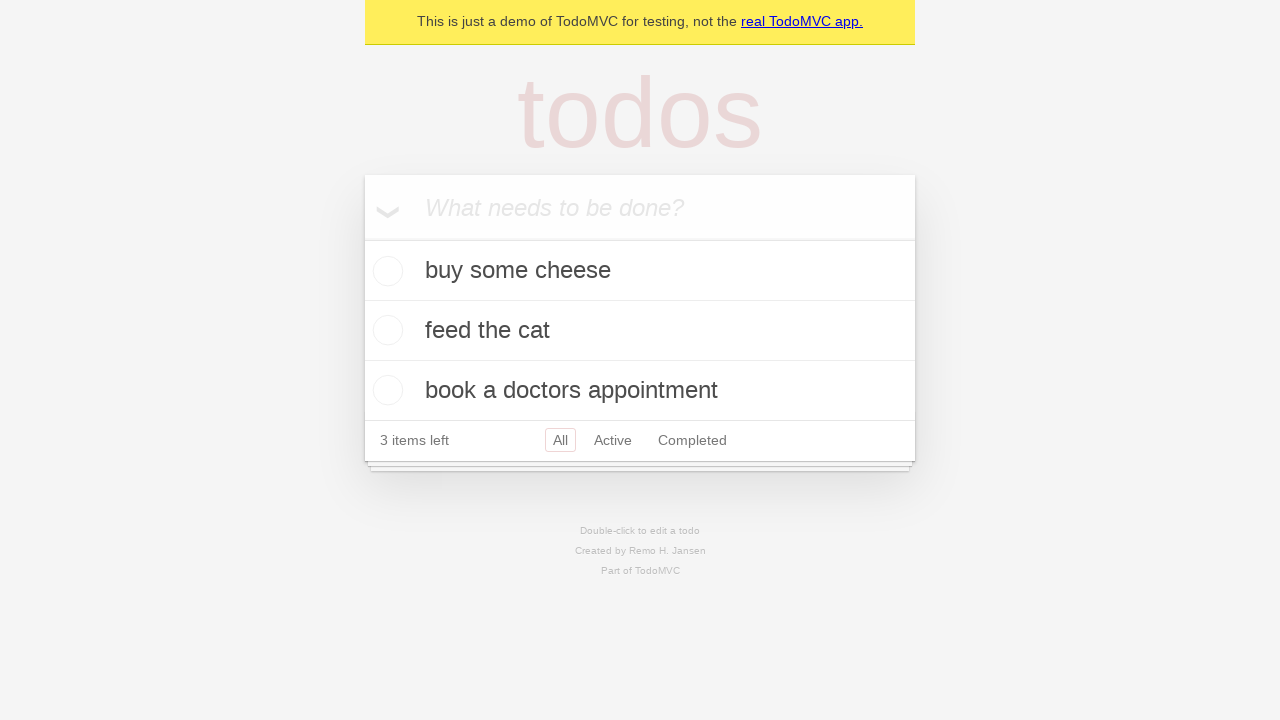

Waited for todo items to be created and visible
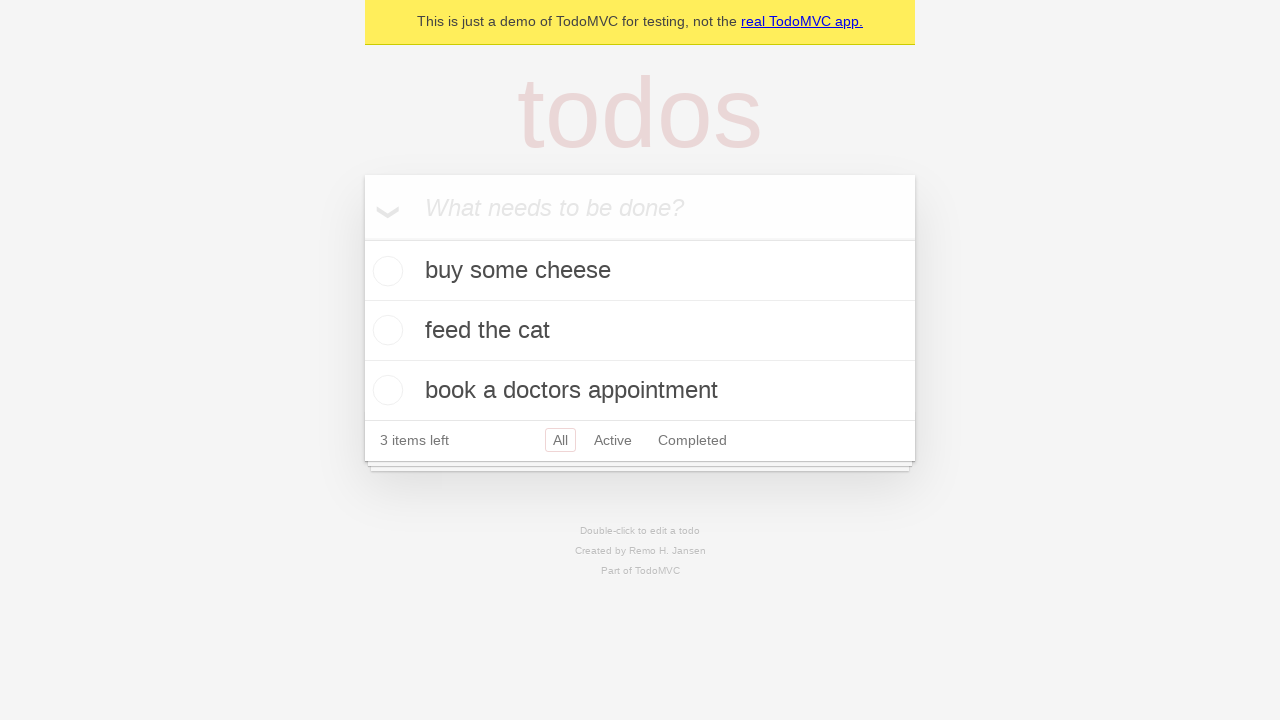

Located the 'Mark all as complete' checkbox
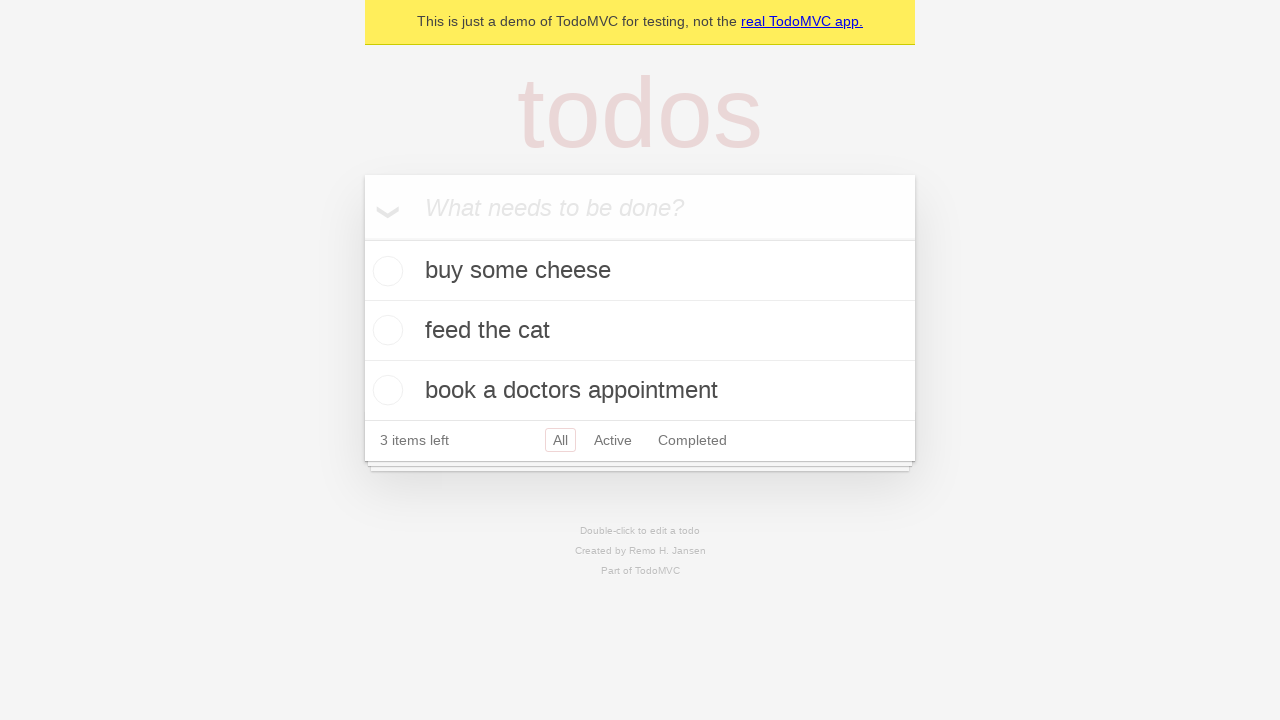

Checked the 'Mark all as complete' checkbox - all todos marked complete at (362, 238) on internal:label="Mark all as complete"i
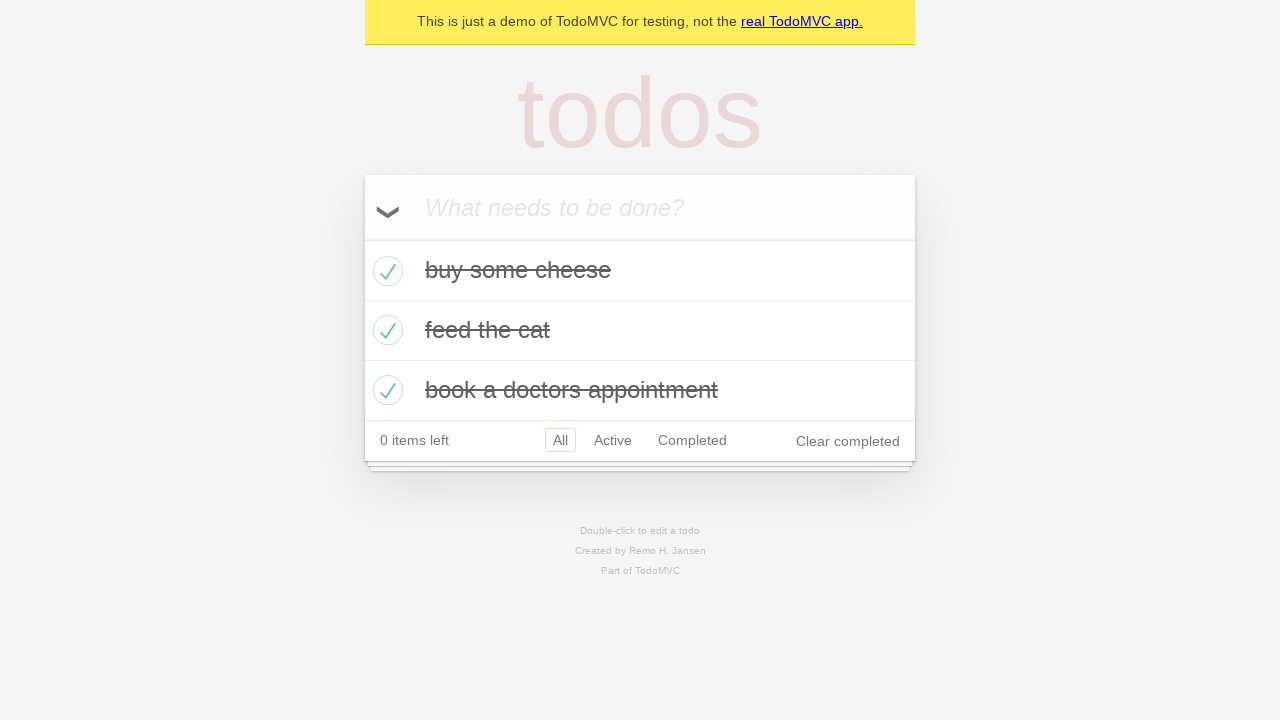

Located the first todo item
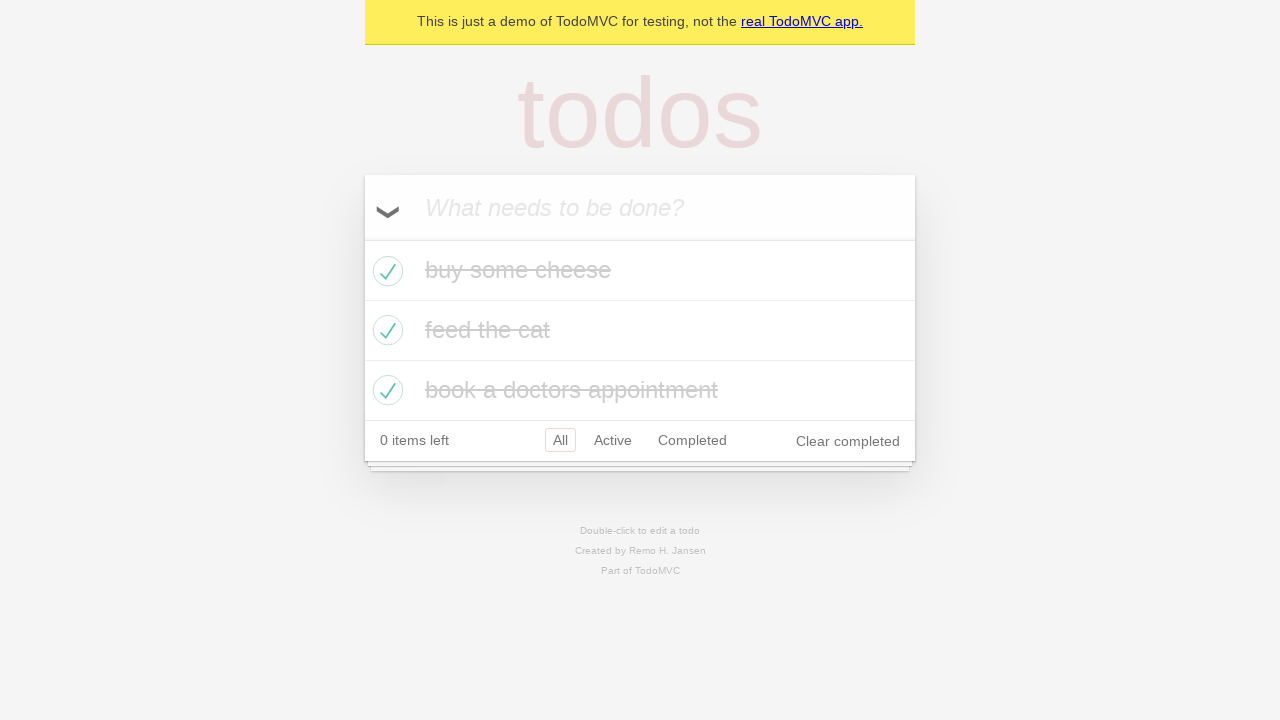

Unchecked the first todo item - complete all state should update at (385, 271) on internal:testid=[data-testid="todo-item"s] >> nth=0 >> internal:role=checkbox
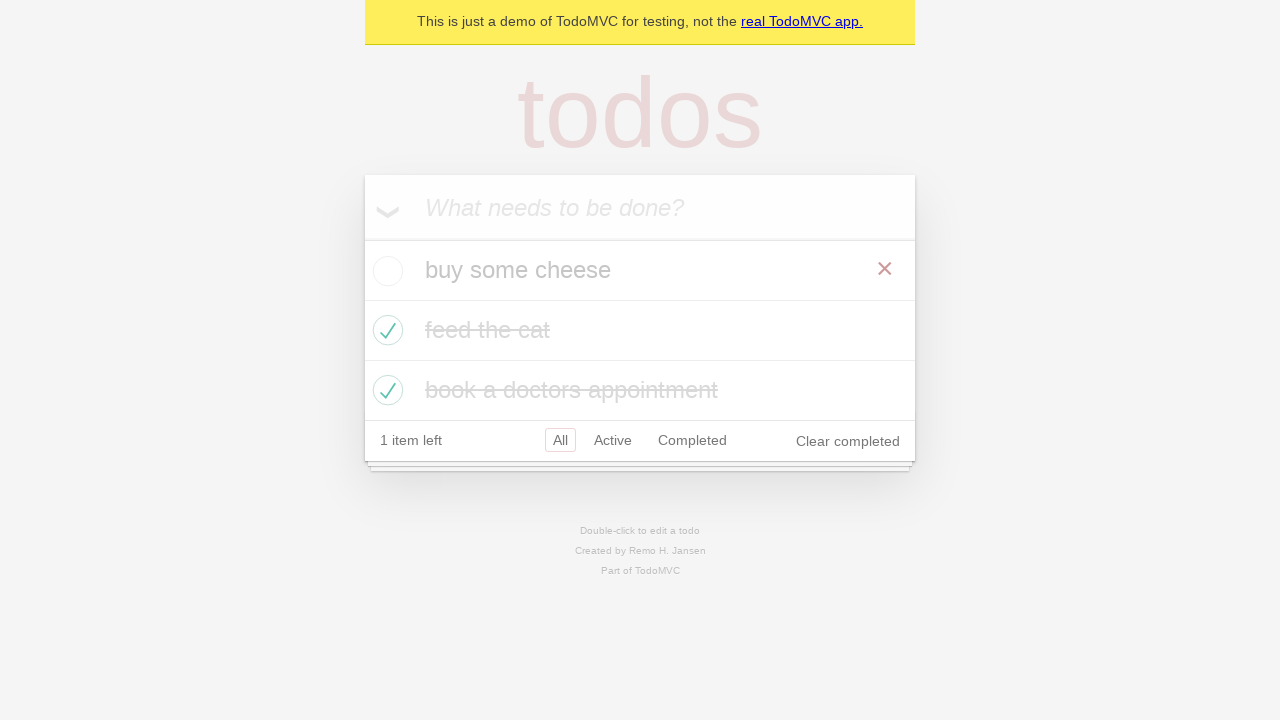

Checked the first todo item again - complete all state should remain consistent at (385, 271) on internal:testid=[data-testid="todo-item"s] >> nth=0 >> internal:role=checkbox
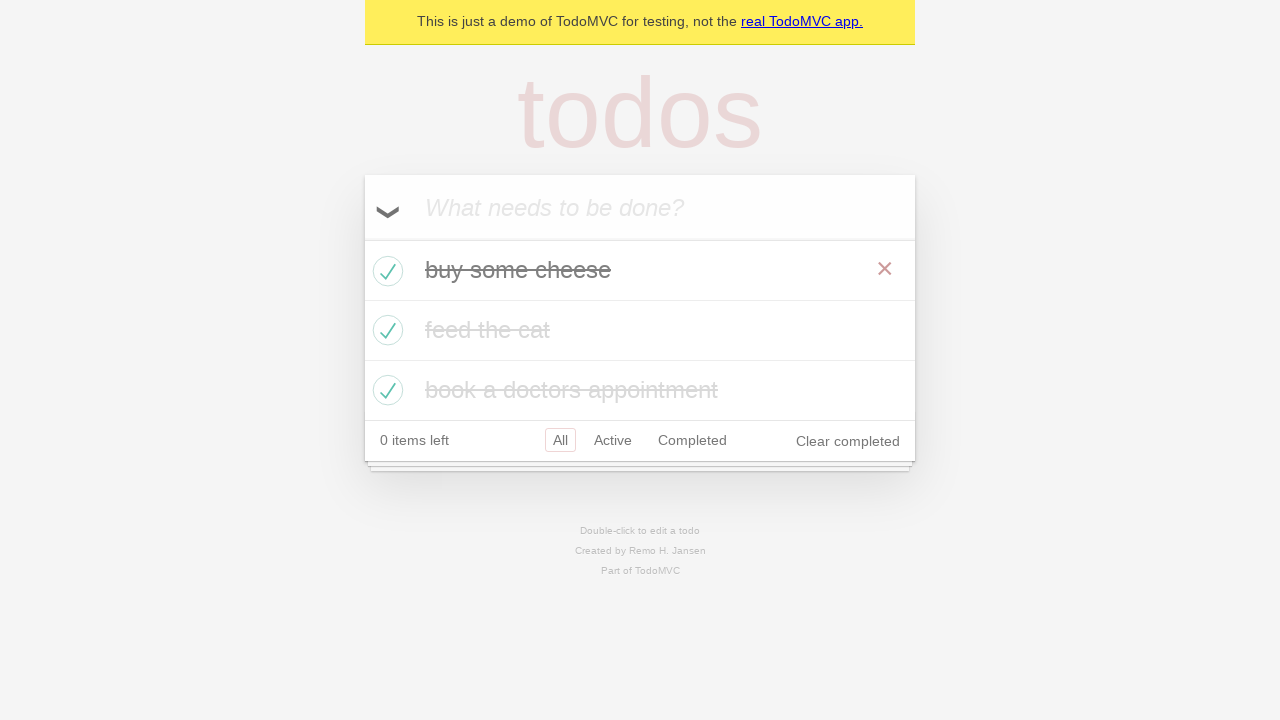

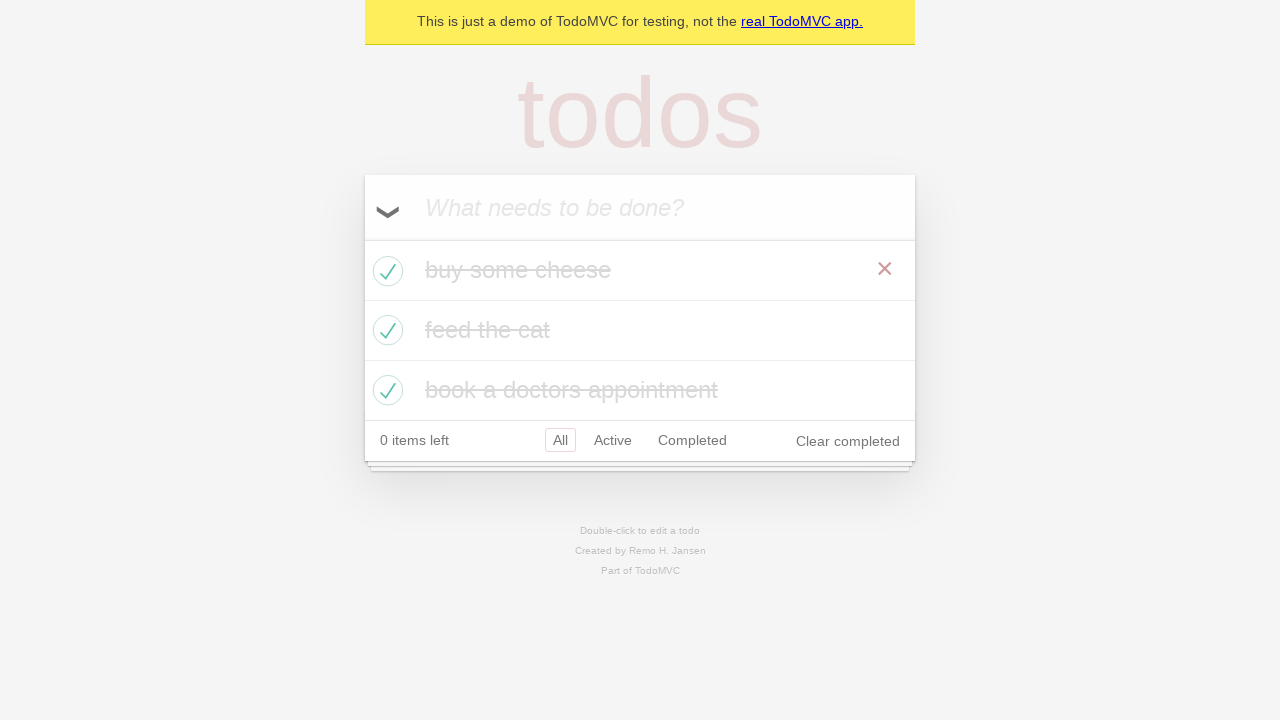